Tests multiplication functionality on the calculator by computing 423 × 525 and verifying the result

Starting URL: https://www.calculator.net/

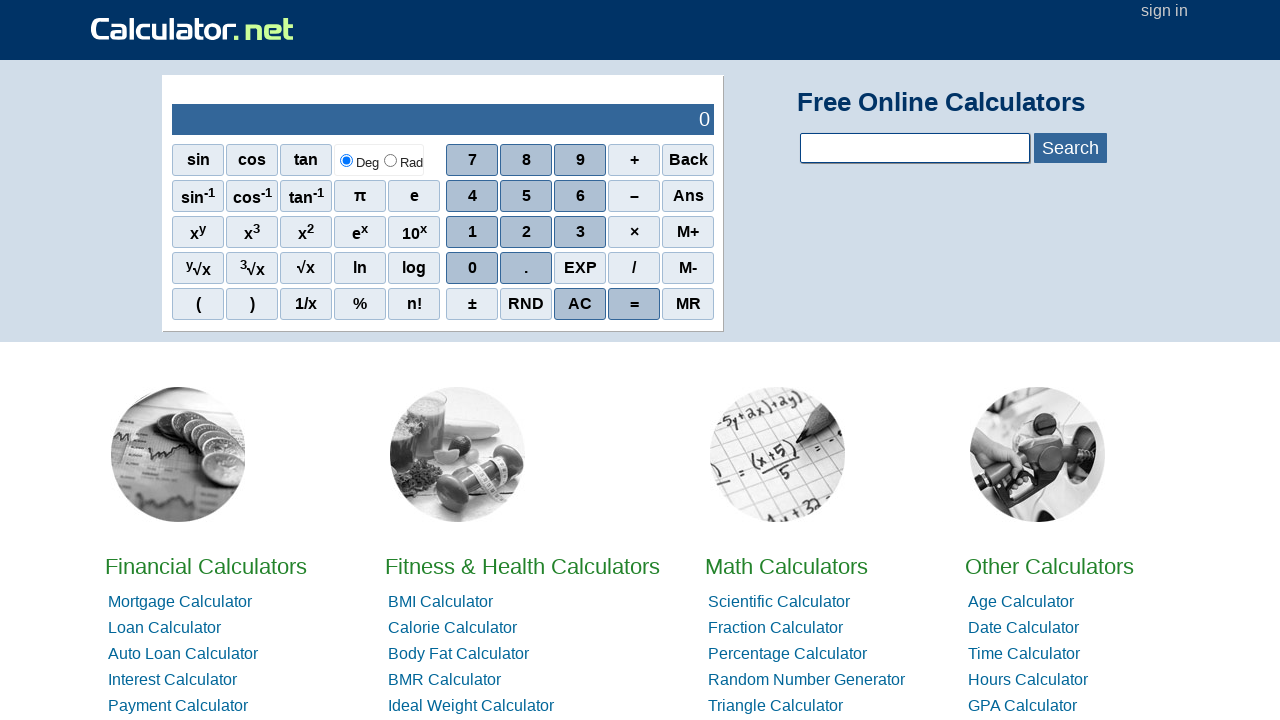

Clicked digit 4 at (472, 196) on xpath=//span[contains(text(),'4')]
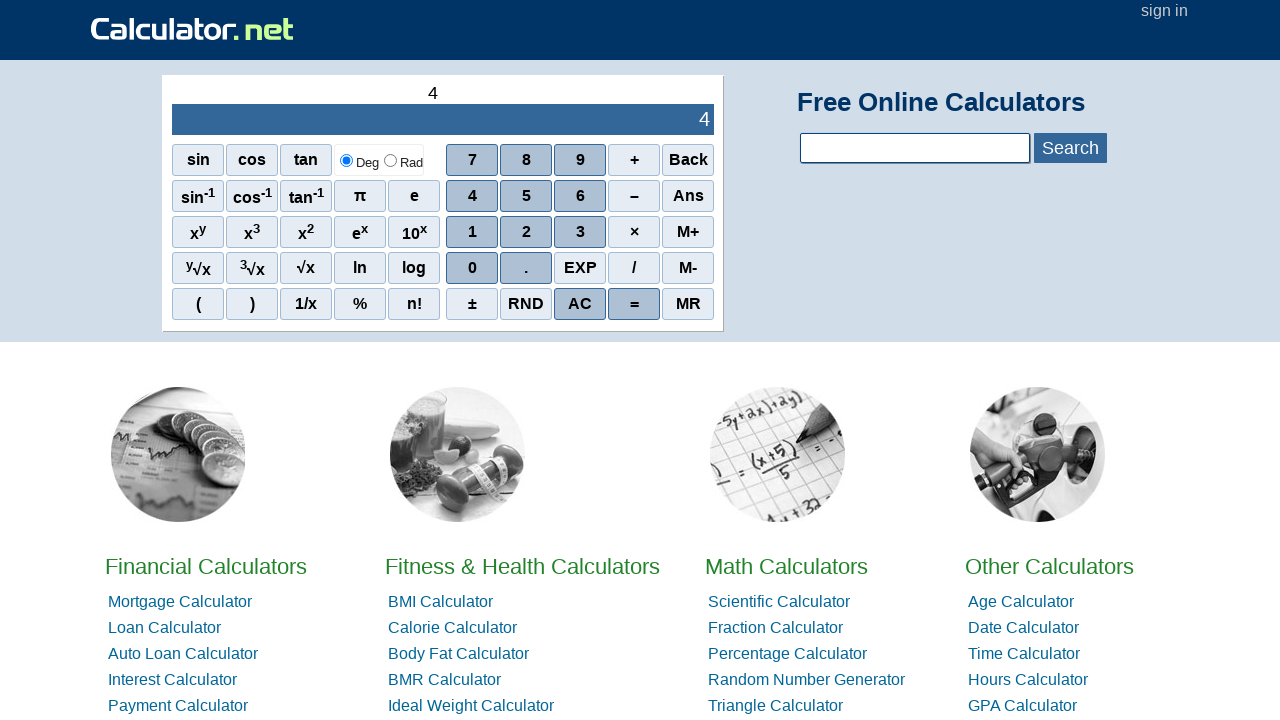

Clicked digit 2 at (526, 232) on xpath=//span[contains(text(),'2')]
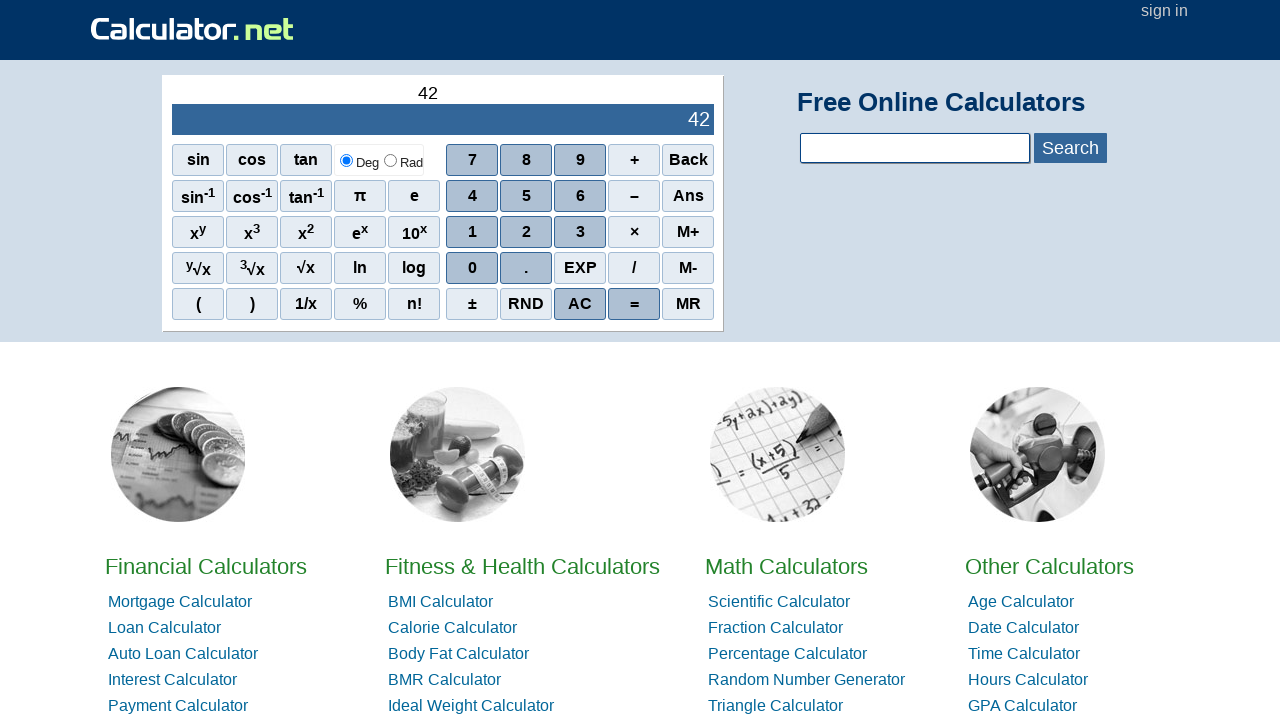

Clicked digit 3 at (580, 232) on xpath=//span[contains(text(),'3')]
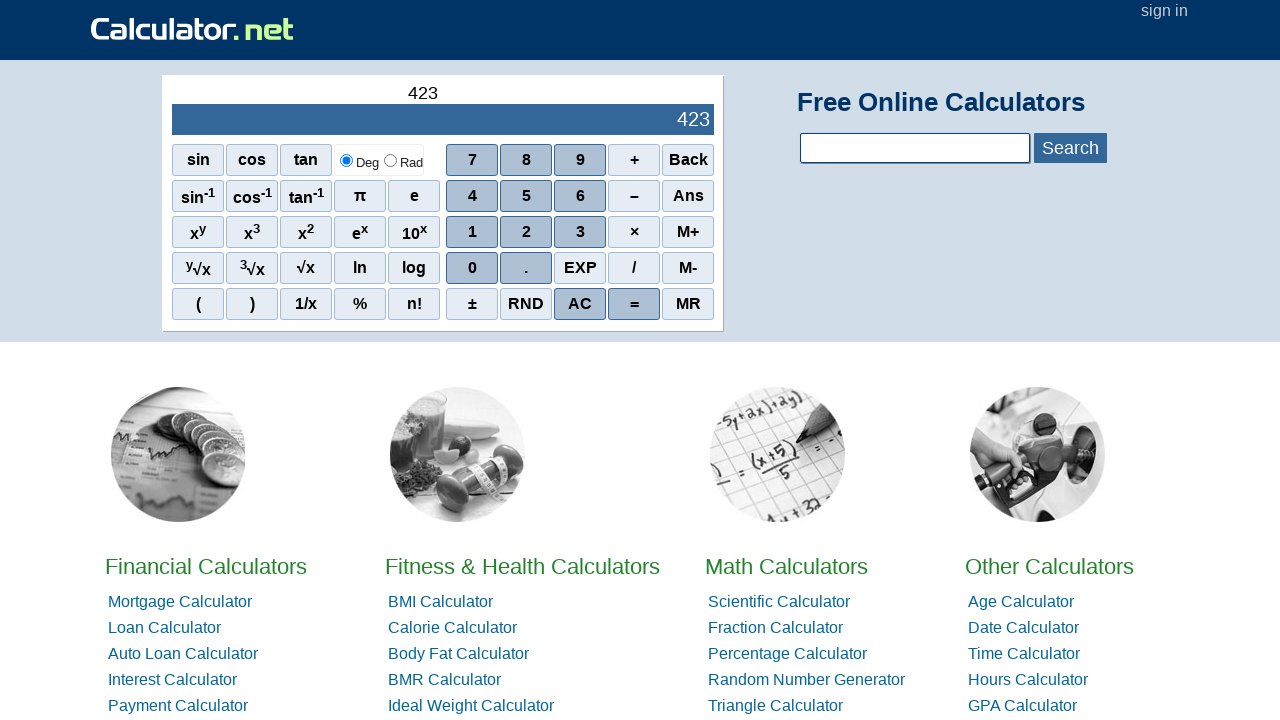

Clicked multiplication operator (×) at (634, 232) on xpath=//span[contains(text(),'×')]
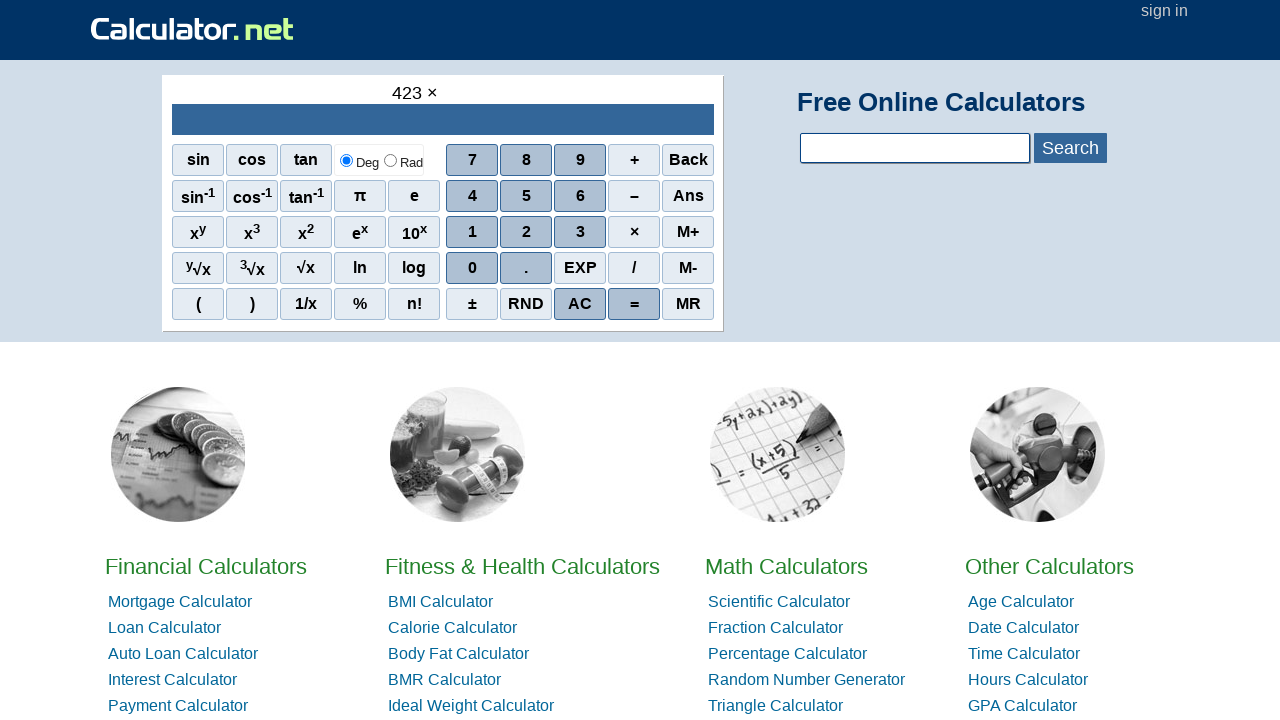

Clicked digit 5 at (526, 196) on xpath=//span[contains(text(),'5')]
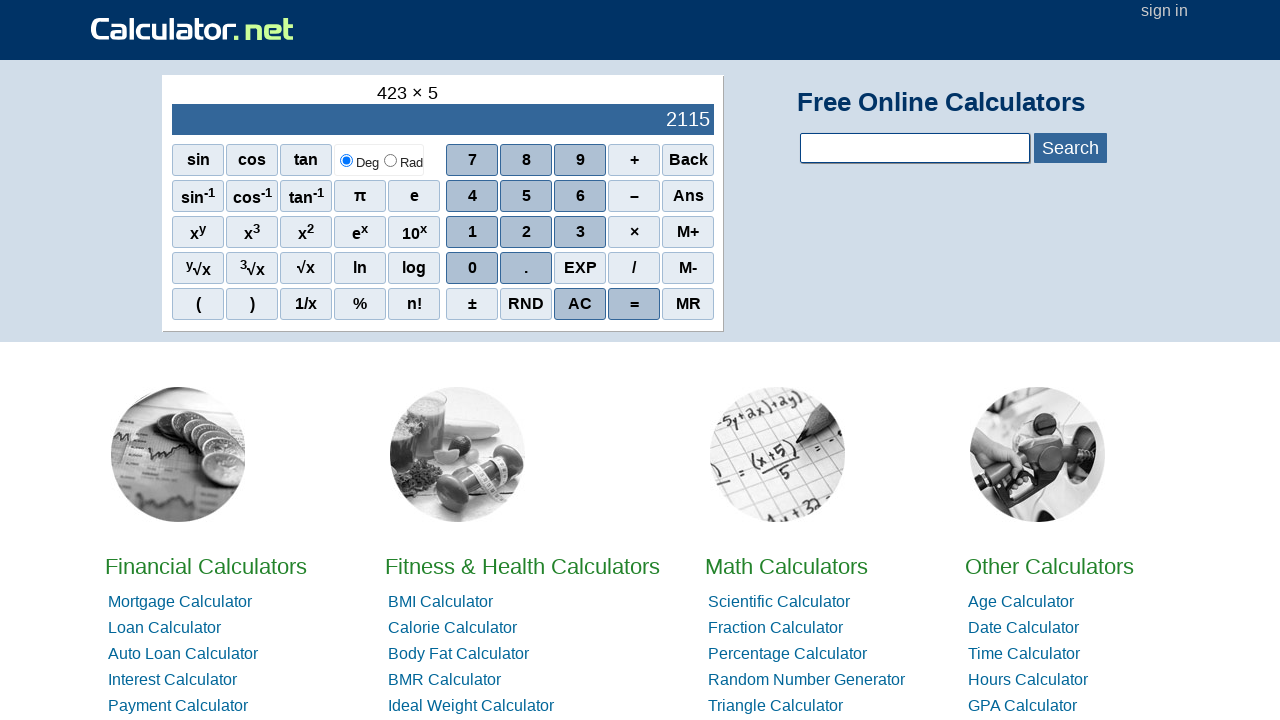

Clicked digit 2 at (526, 232) on xpath=//span[contains(text(),'2')]
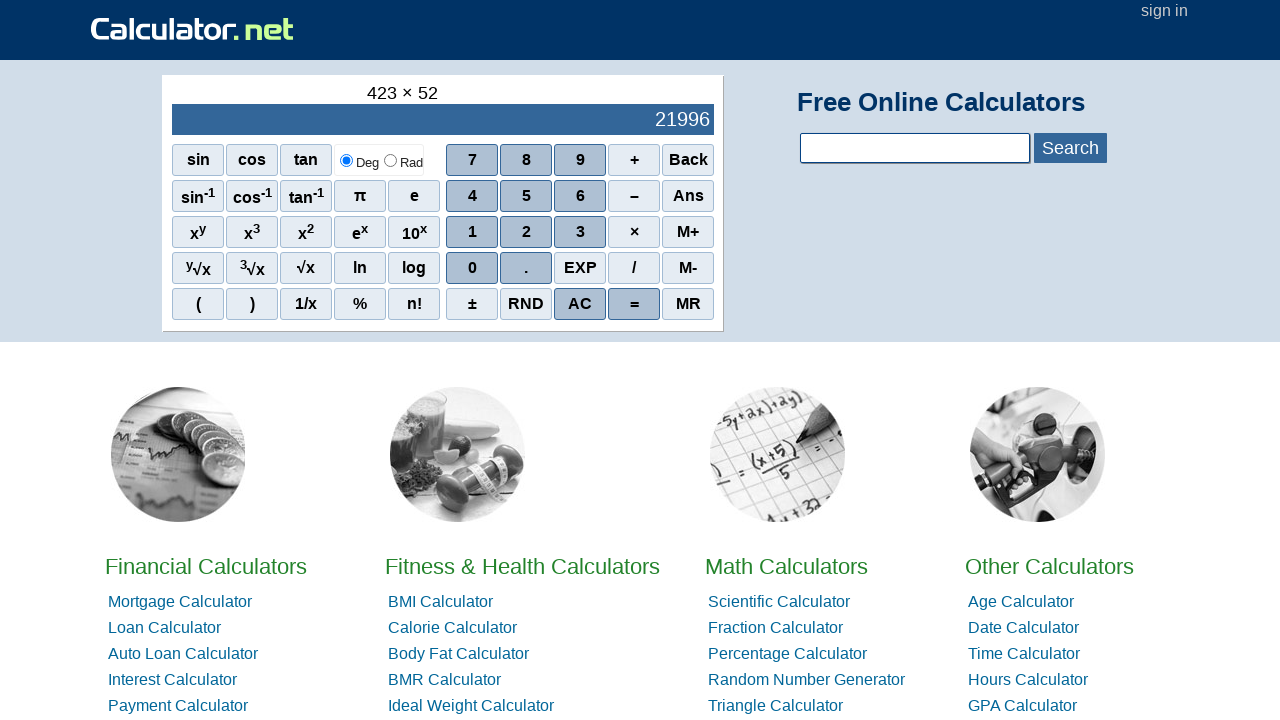

Clicked digit 5 at (526, 196) on xpath=//span[contains(text(),'5')]
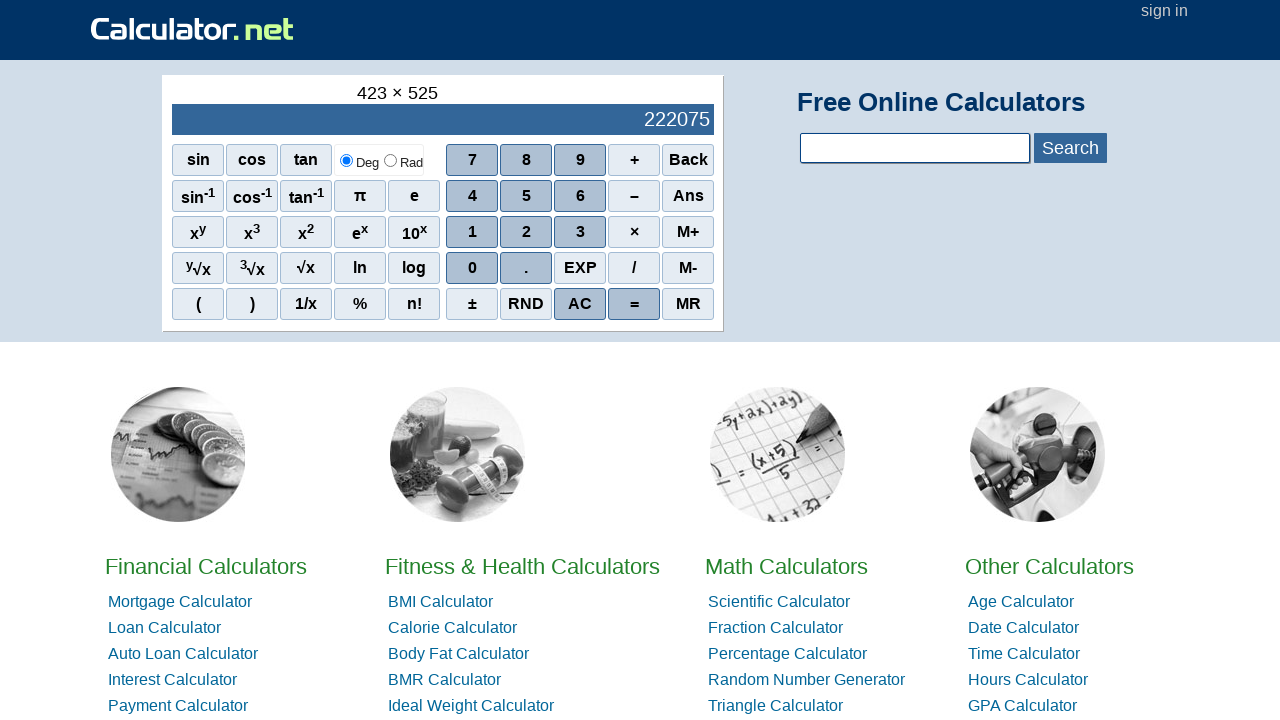

Clicked equals button to compute 423 × 525 at (634, 304) on xpath=//span[contains(text(),'=')]
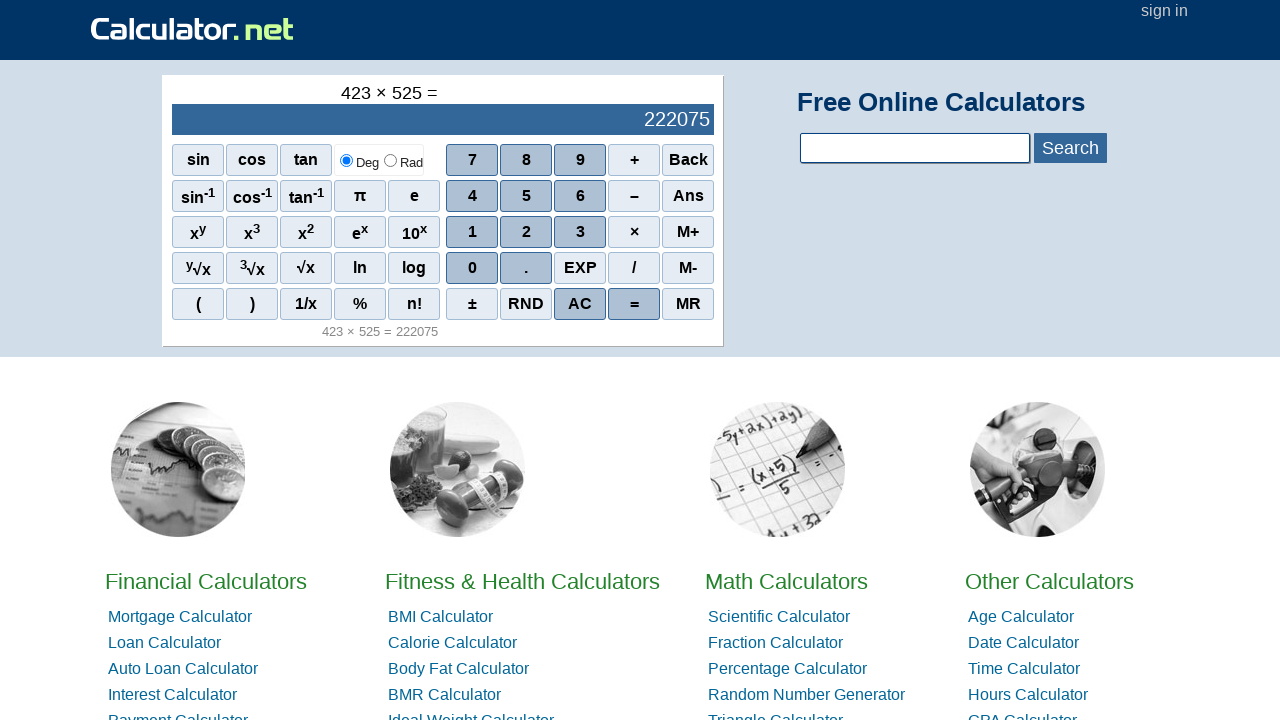

Waited 1 second for result to display
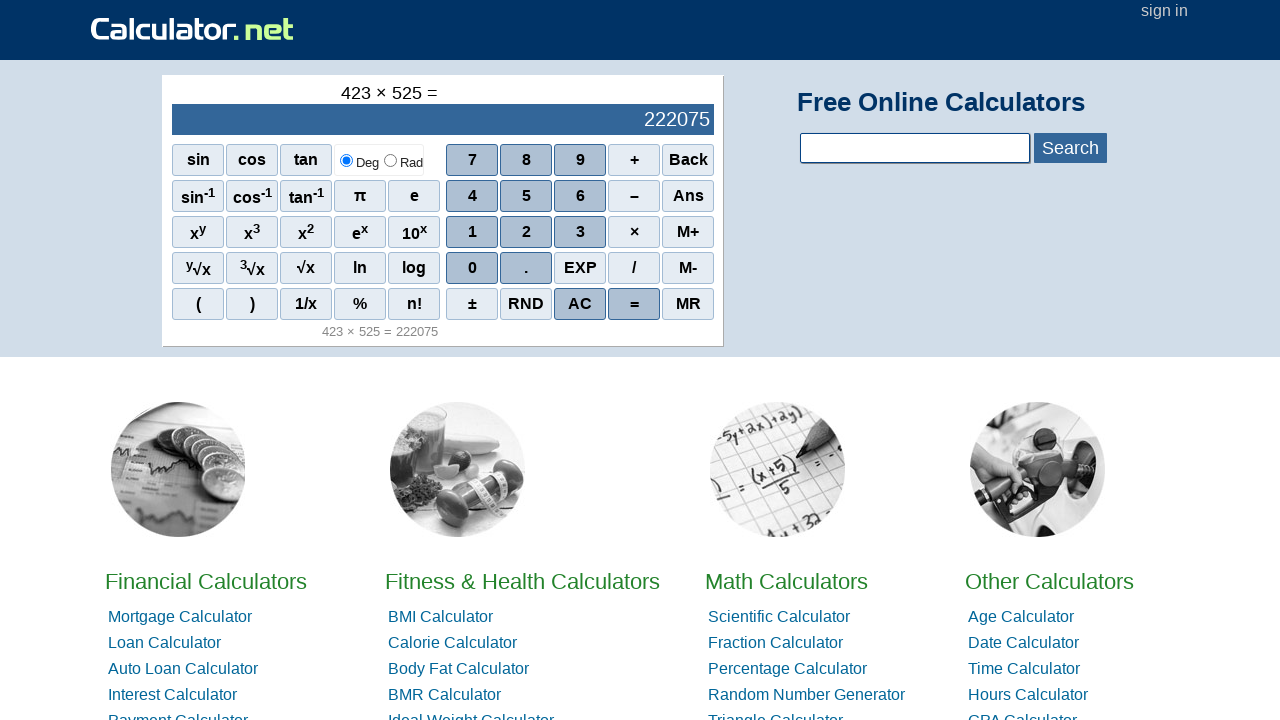

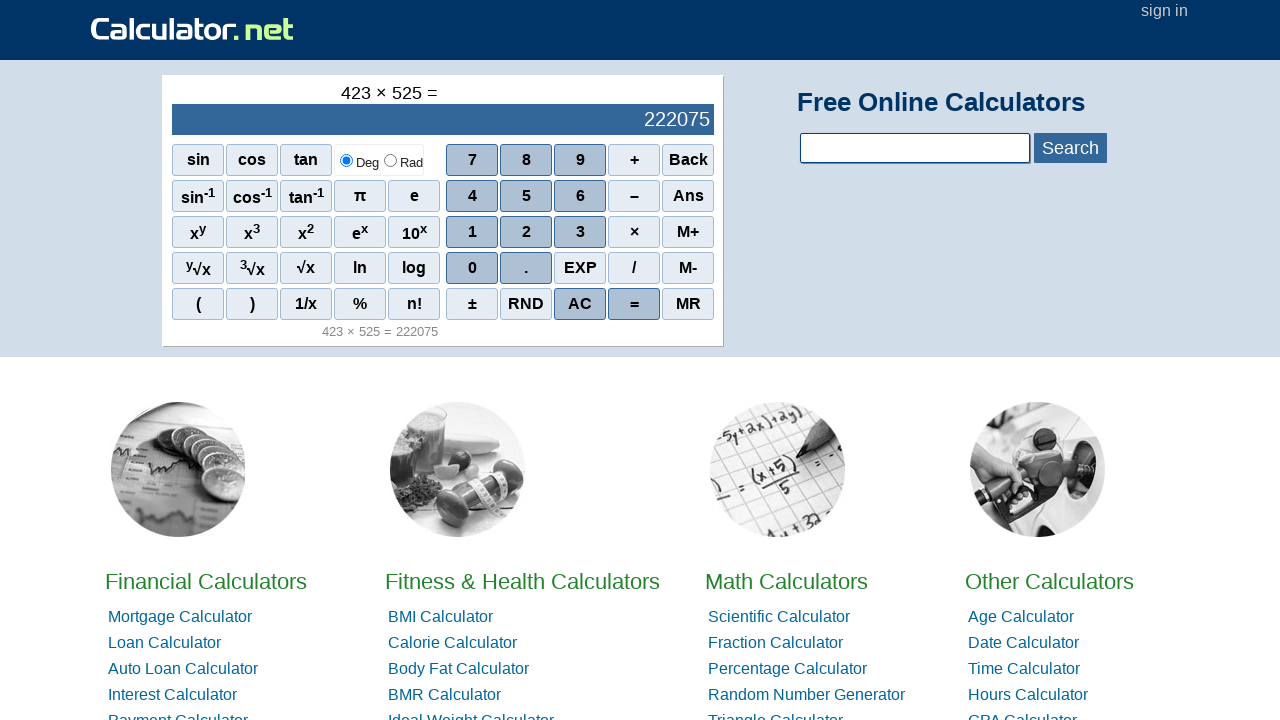